Navigates to the OrangeHRM demo site homepage and waits for the page to load. The original script attempted to navigate to an invalid image path, so corrected to the base URL.

Starting URL: https://opensource-demo.orangehrmlive.com/

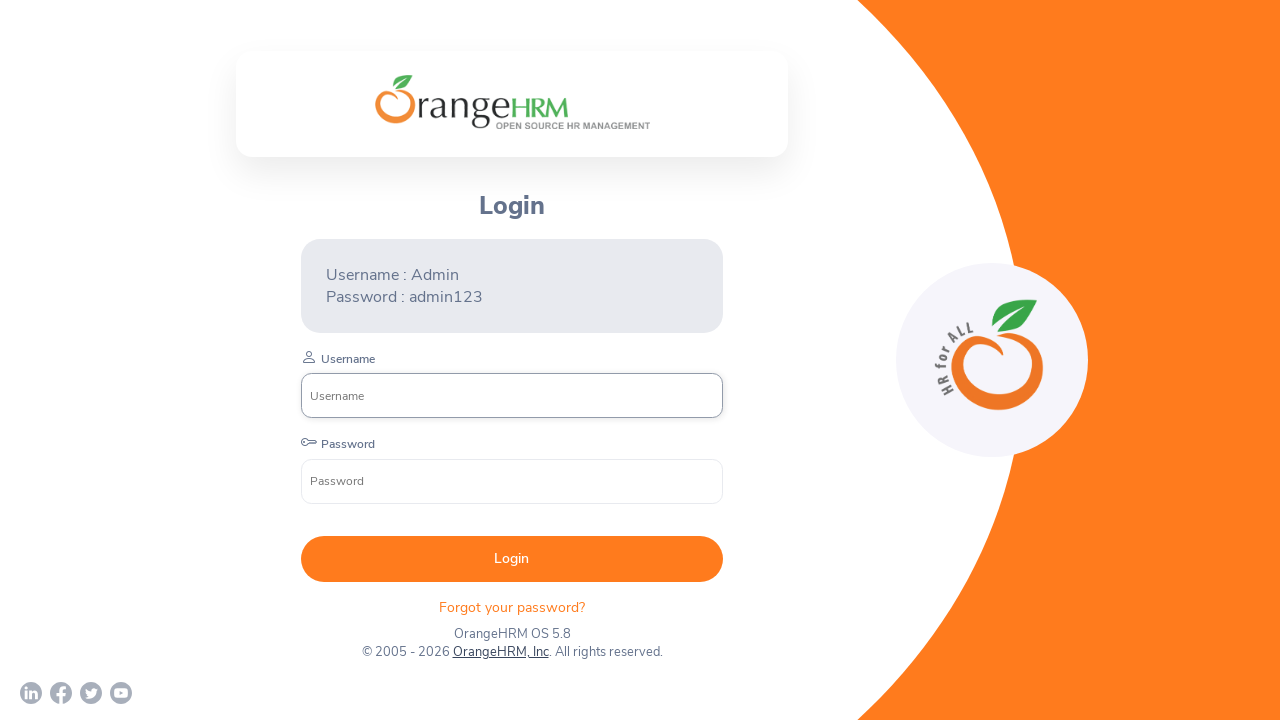

Waited for page to fully load (networkidle state)
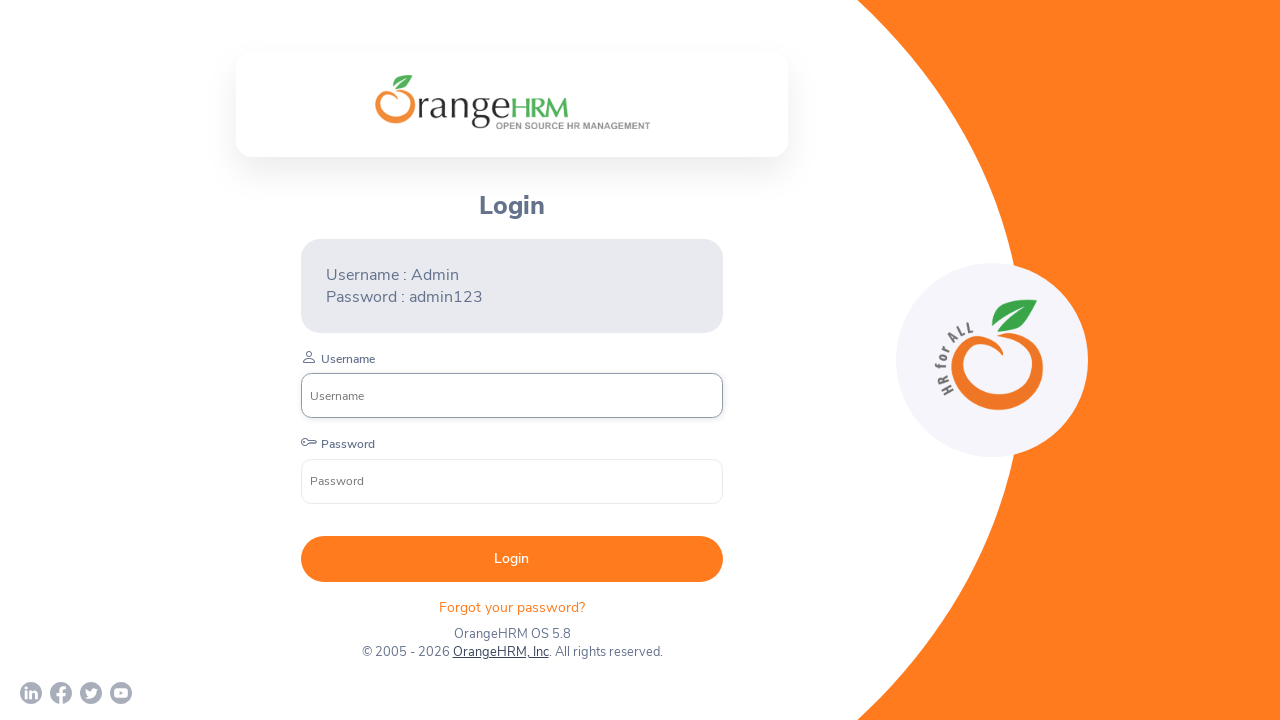

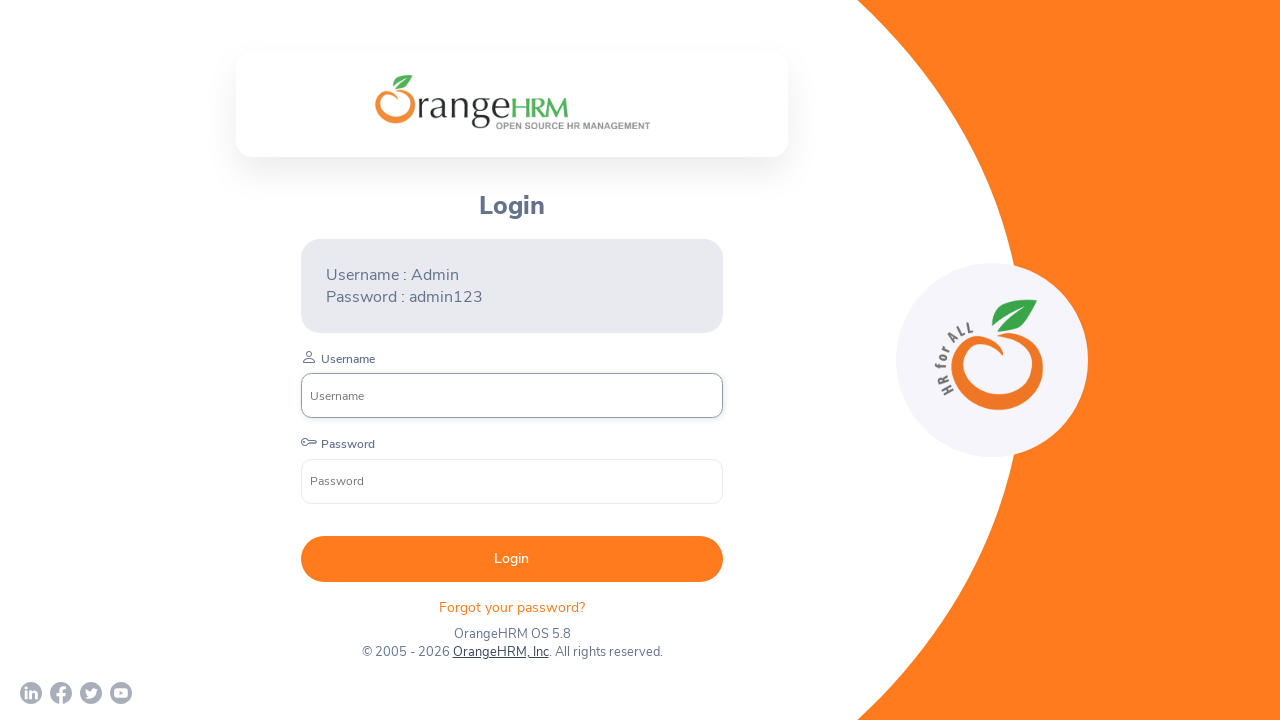